Tests date of birth dropdown selection on a practice form by opening a date picker and selecting a specific year, month, and day.

Starting URL: https://demoqa.com/automation-practice-form

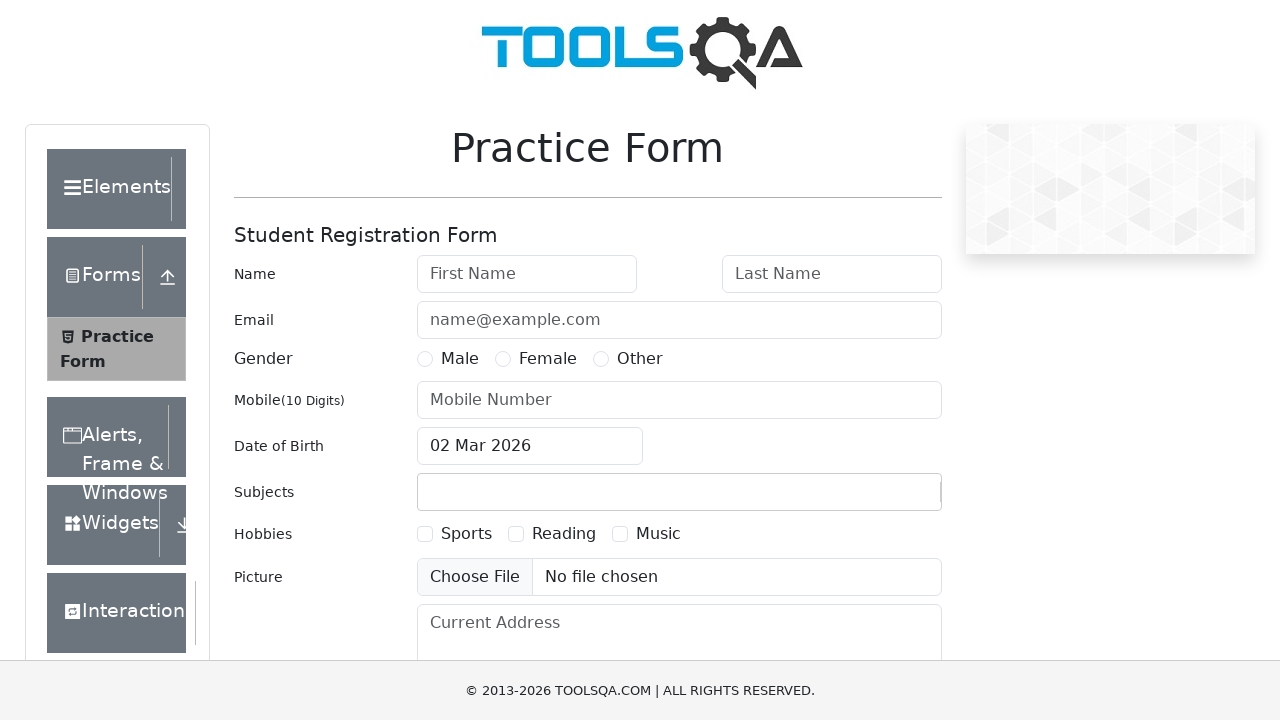

Scrolled down 900px to make date picker visible
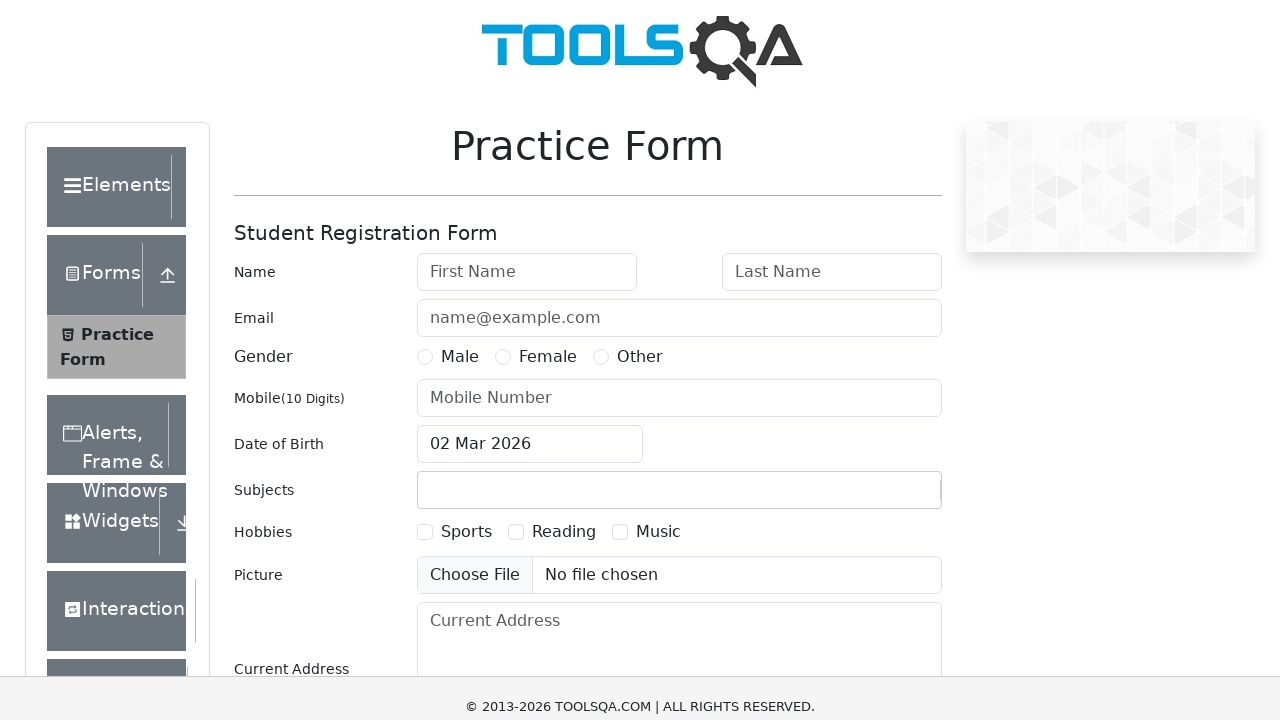

Clicked date input to open the date picker at (530, 118) on div.react-datepicker__input-container
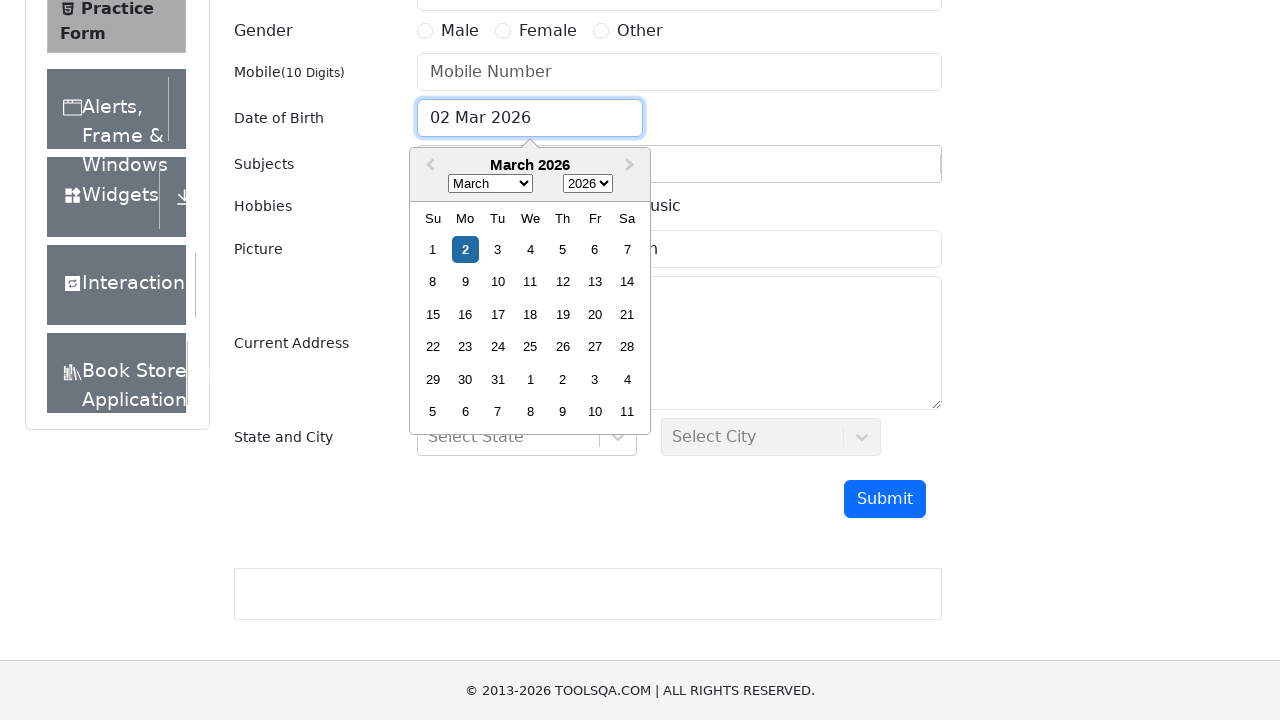

Selected year 1905 from year dropdown on select.react-datepicker__year-select
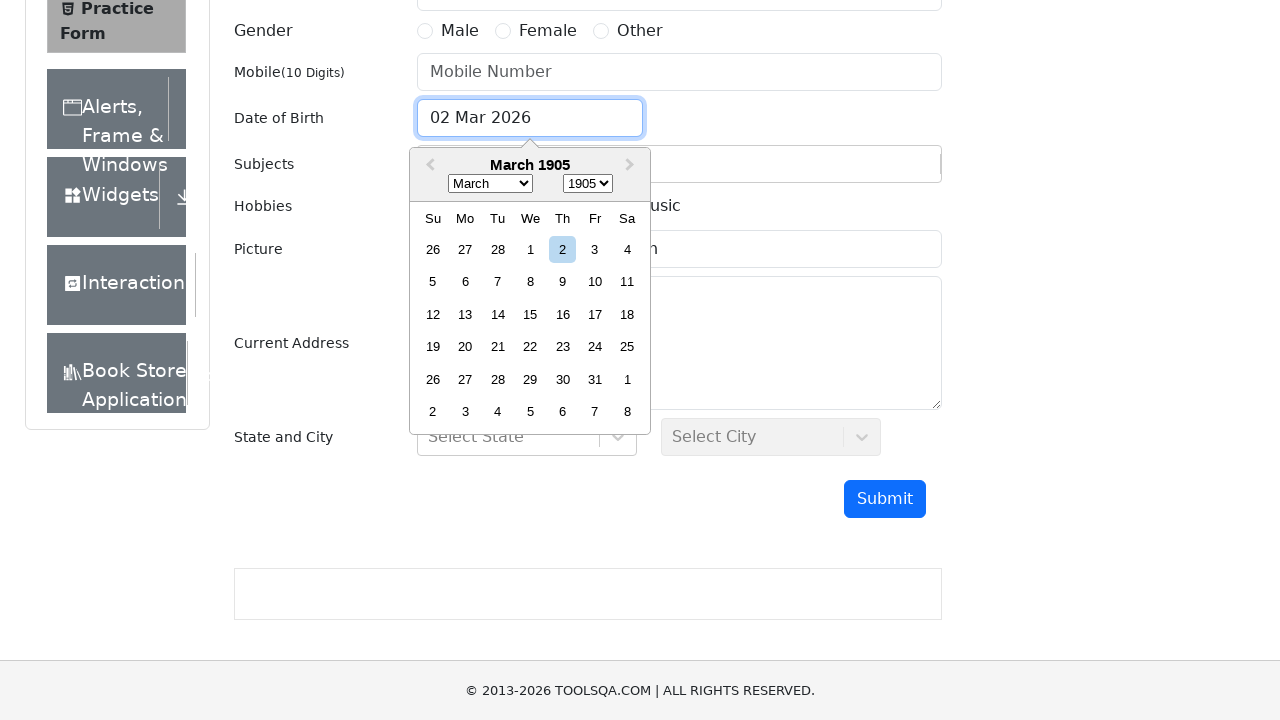

Selected June from month dropdown on select.react-datepicker__month-select
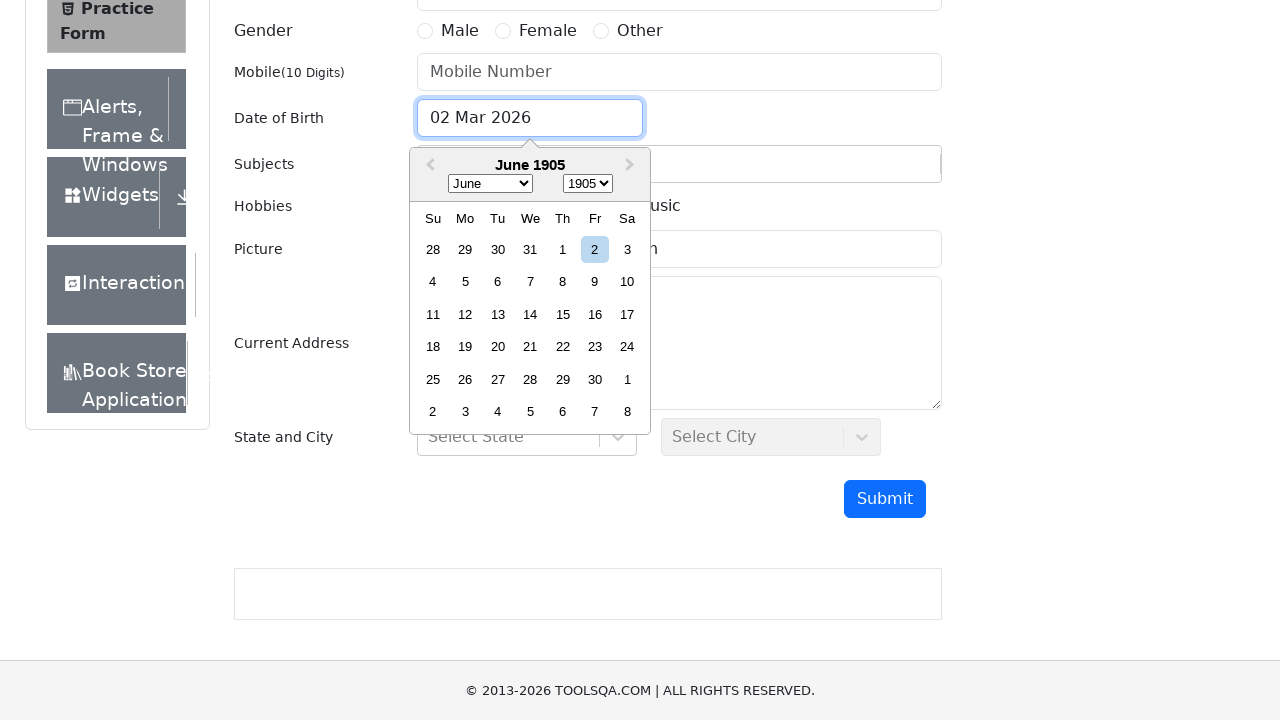

Selected day 3 (weekend) from date picker at (627, 249) on div.react-datepicker__day--003.react-datepicker__day--weekend
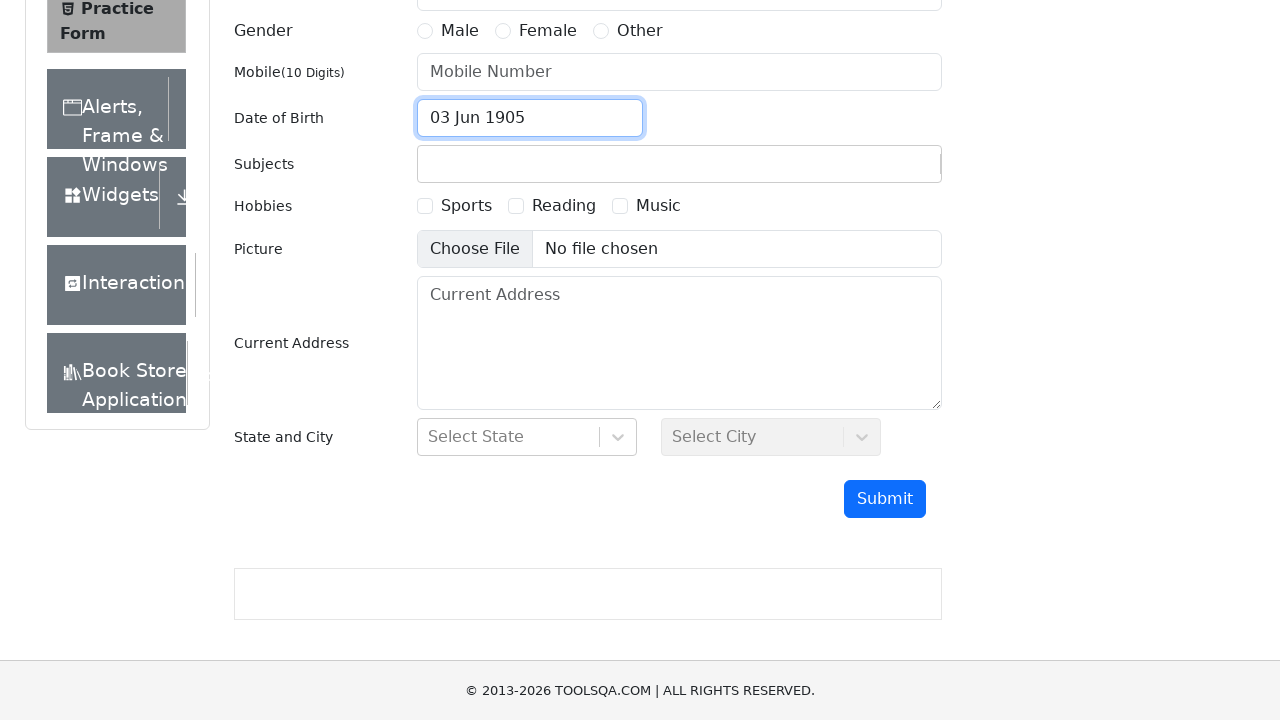

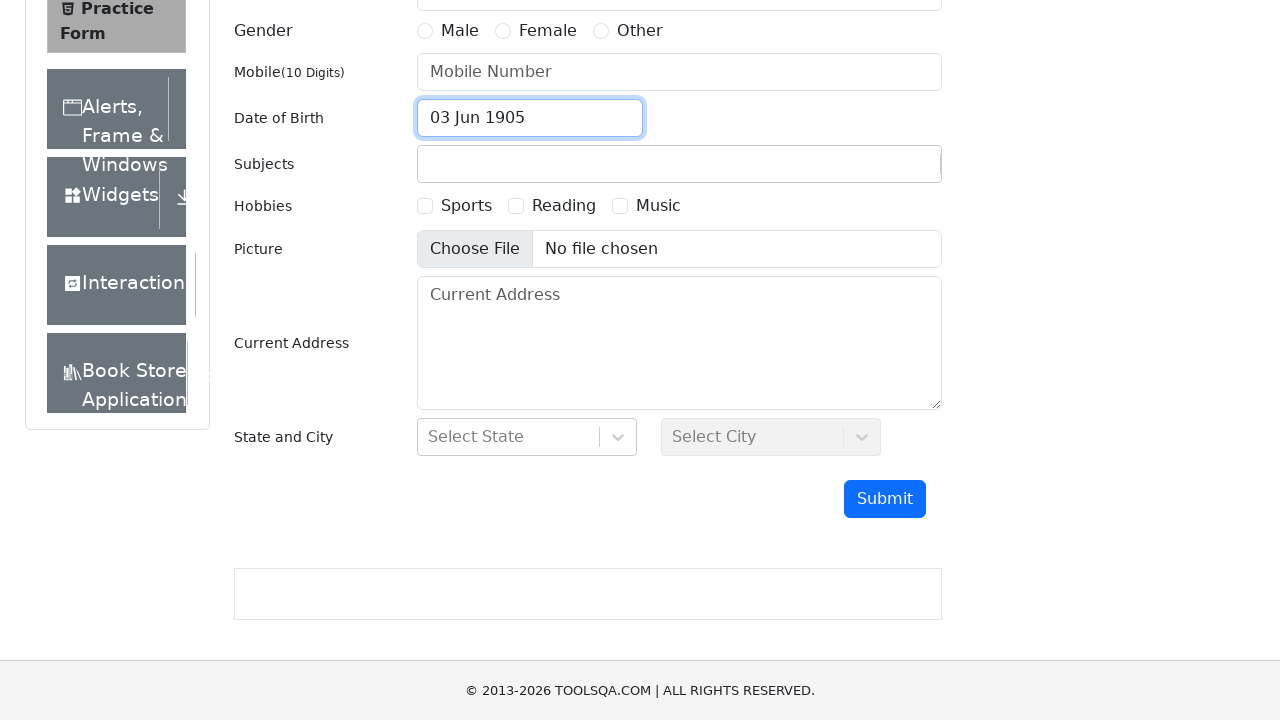